Navigates to the ToTheNew company website and clicks on the contact us button in the header

Starting URL: https://www.tothenew.com

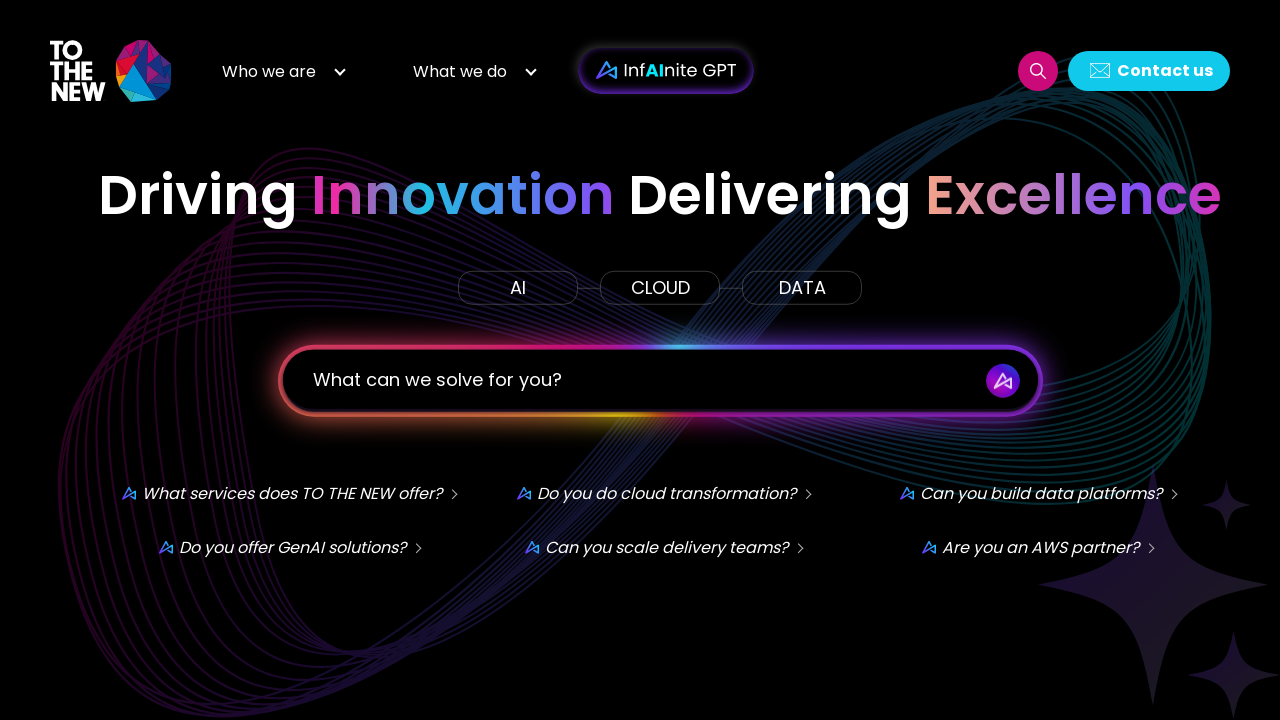

Navigated to ToTheNew company website
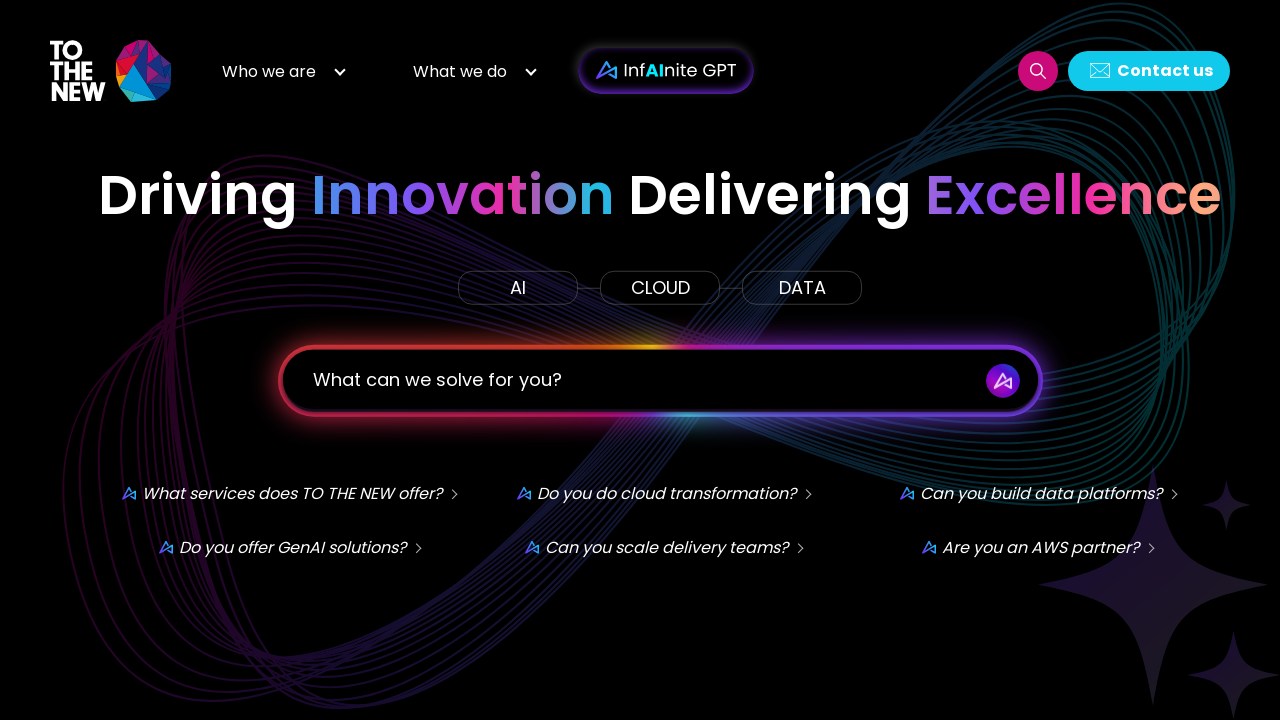

Clicked on Contact Us button in the header at (1149, 70) on #h-contact-us
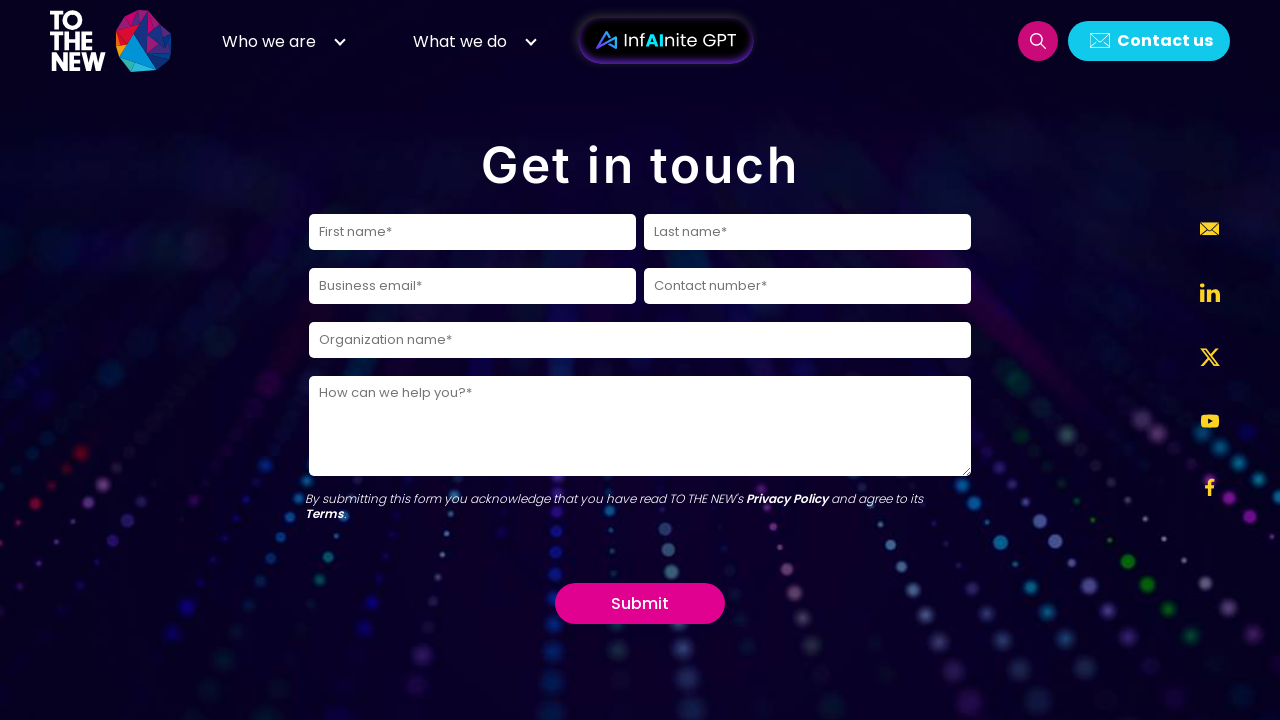

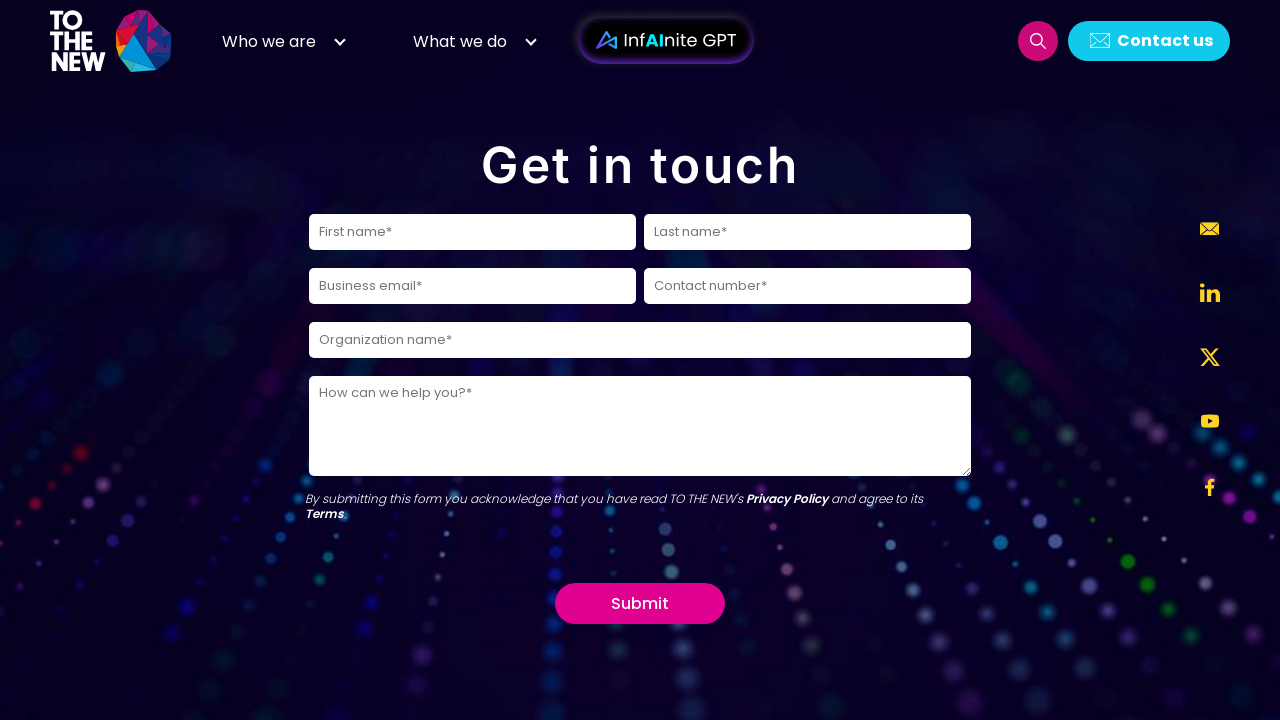